Tests accepting a simple JavaScript alert popup

Starting URL: http://www.seleniumui.moderntester.pl/alerts.php

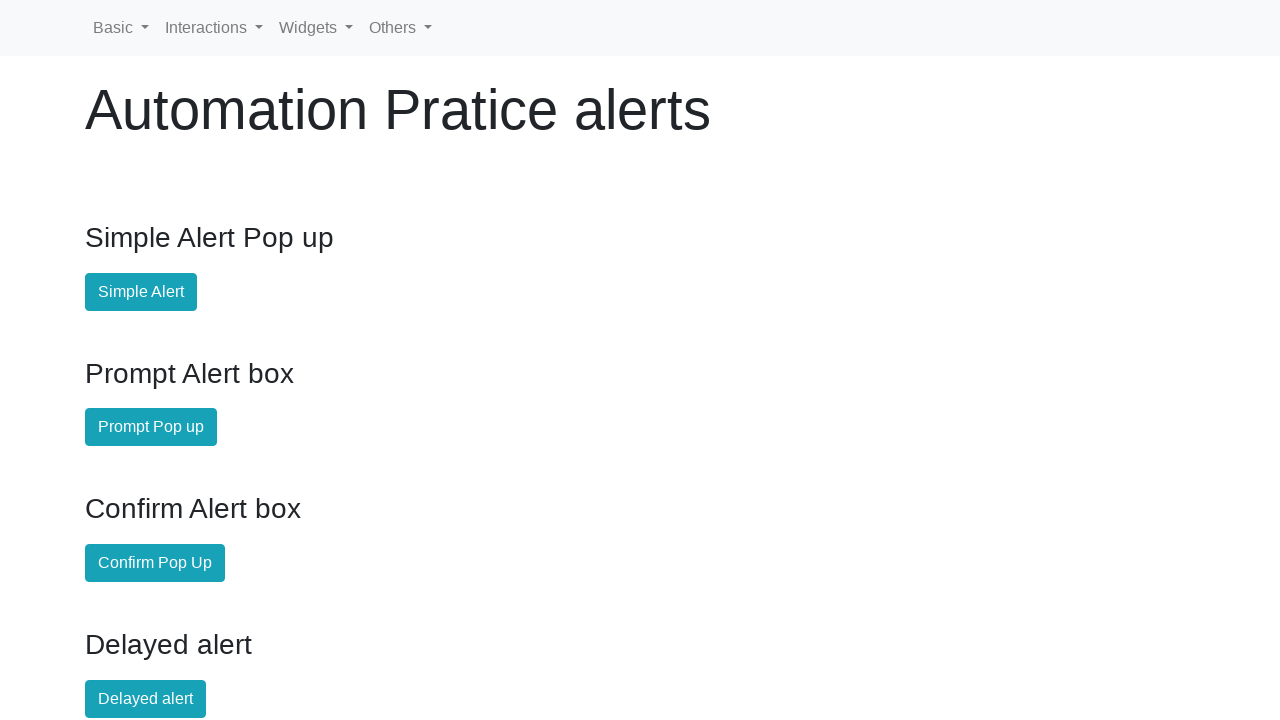

Clicked button to trigger simple alert popup at (141, 292) on #simple-alert
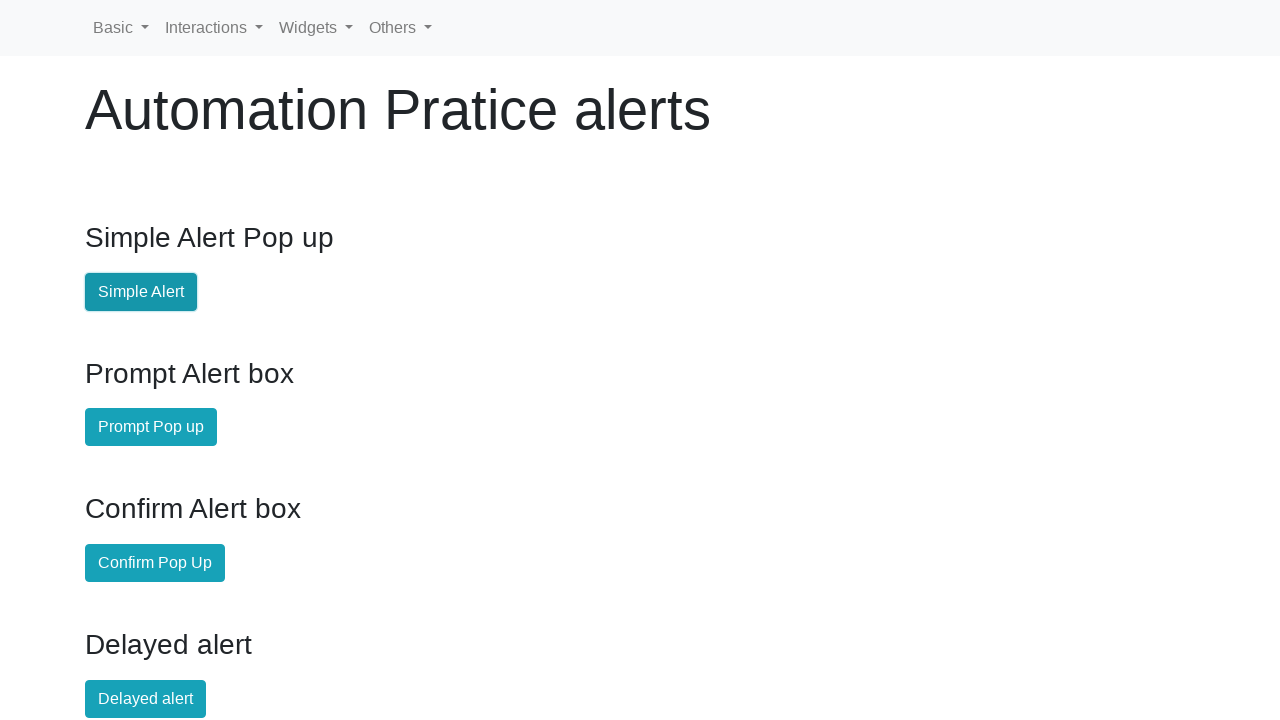

Set up dialog handler to accept alert
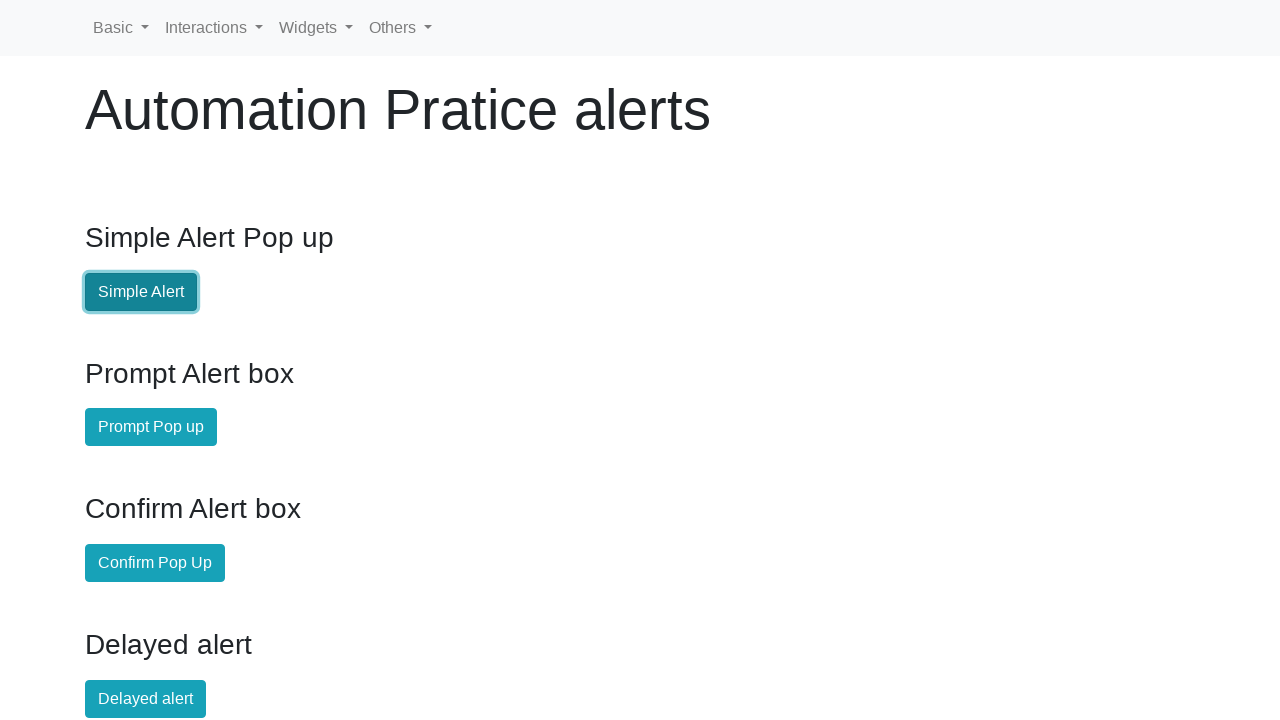

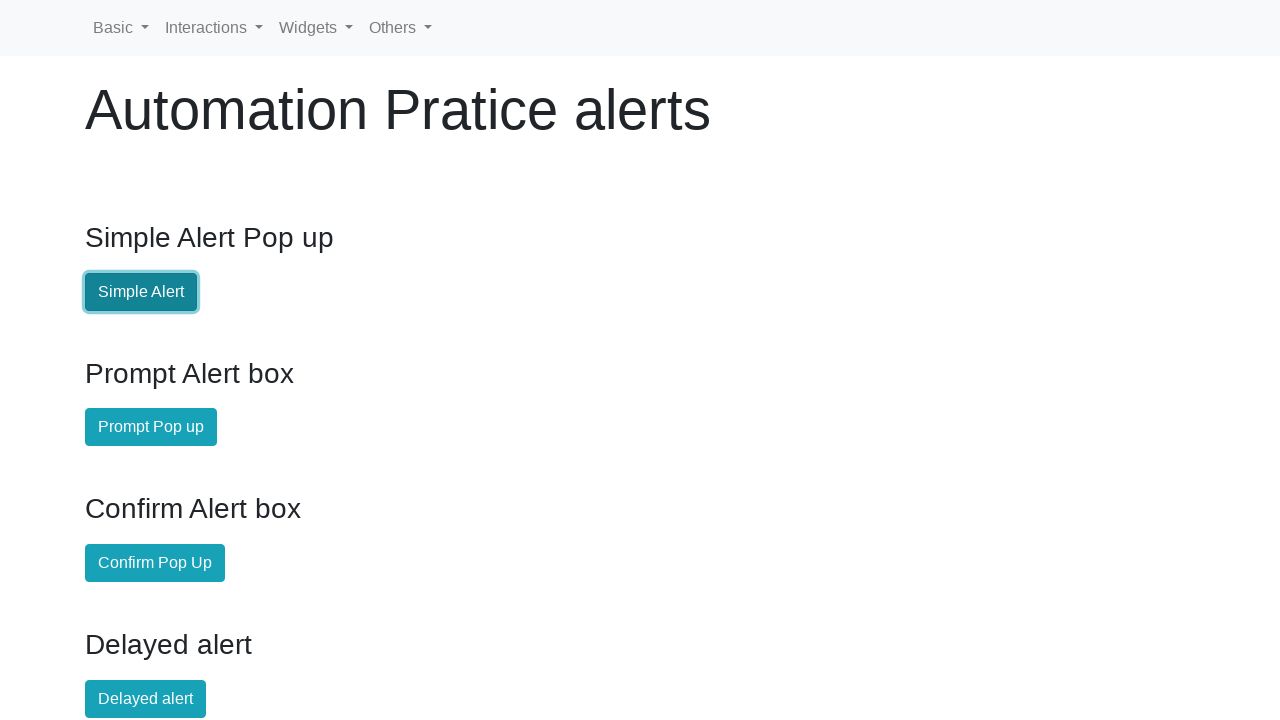